Tests navigation on PropertyCapsule website by clicking on market and manage buttons to verify navigation functionality

Starting URL: https://www.propertycapsule.com

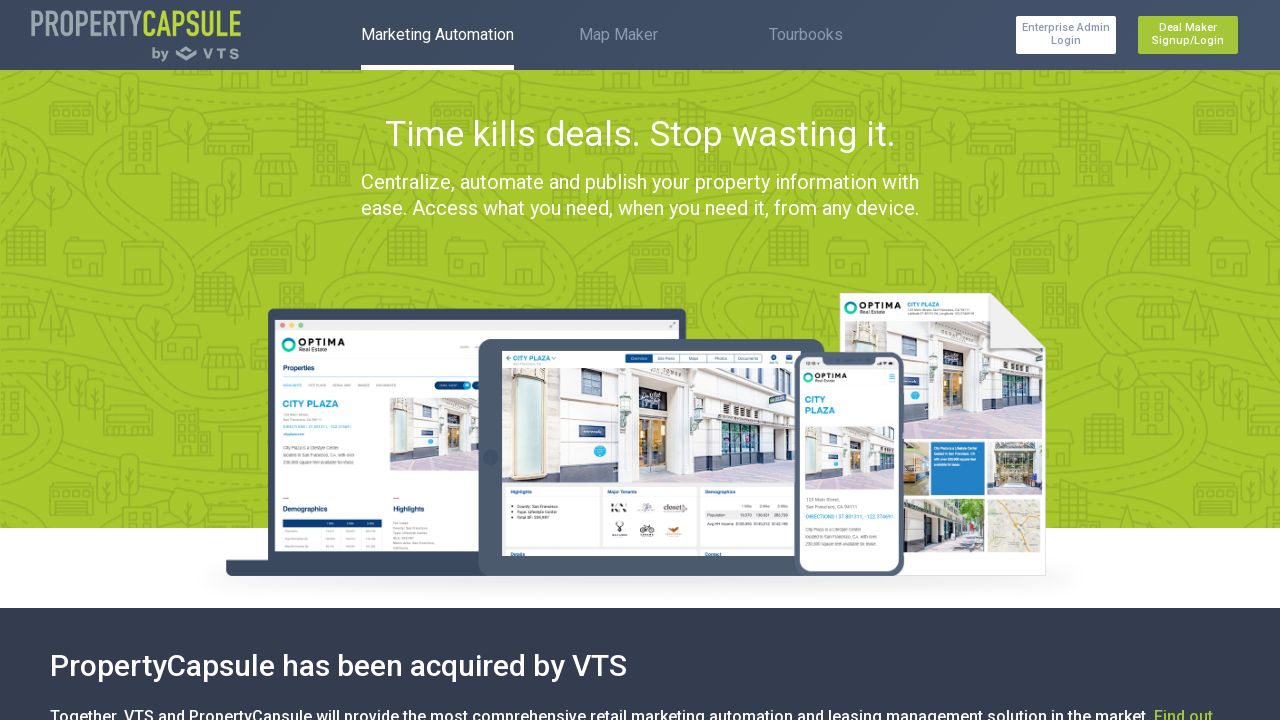

Clicked on market button to navigate market section at (618, 35) on #market-btn
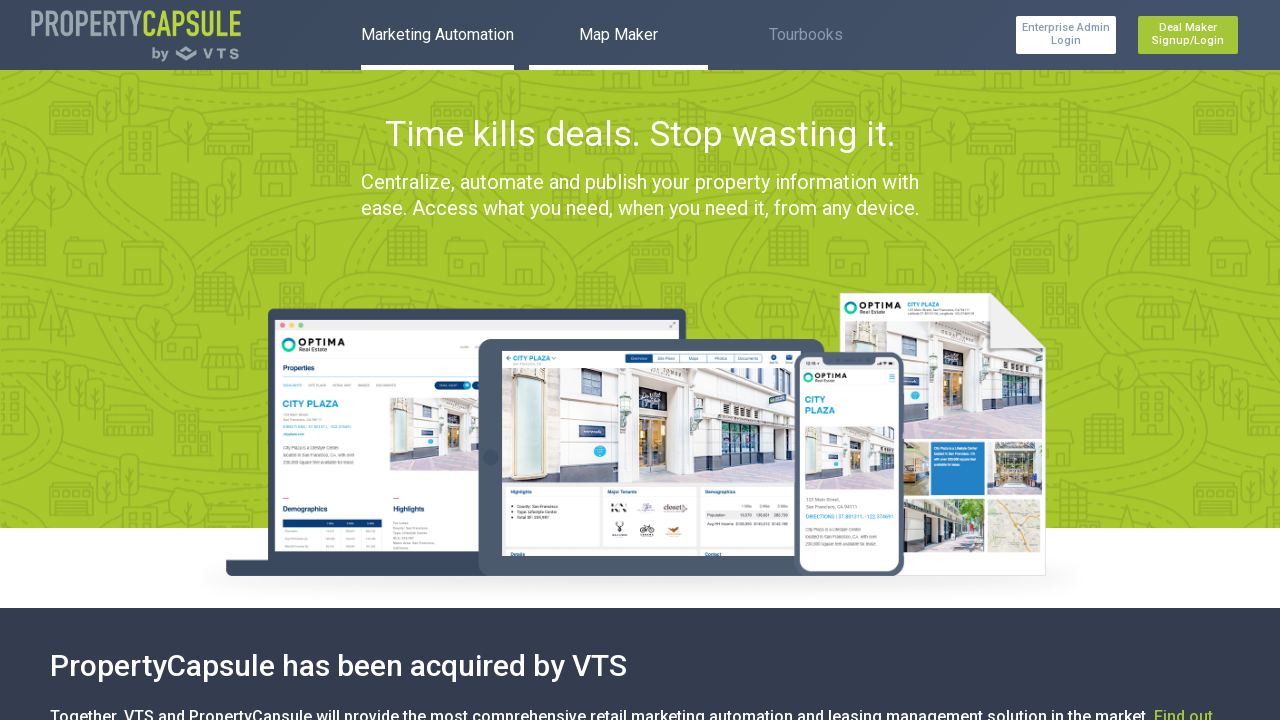

Clicked on manage button to navigate to tourbooks section at (806, 35) on #manage-btn
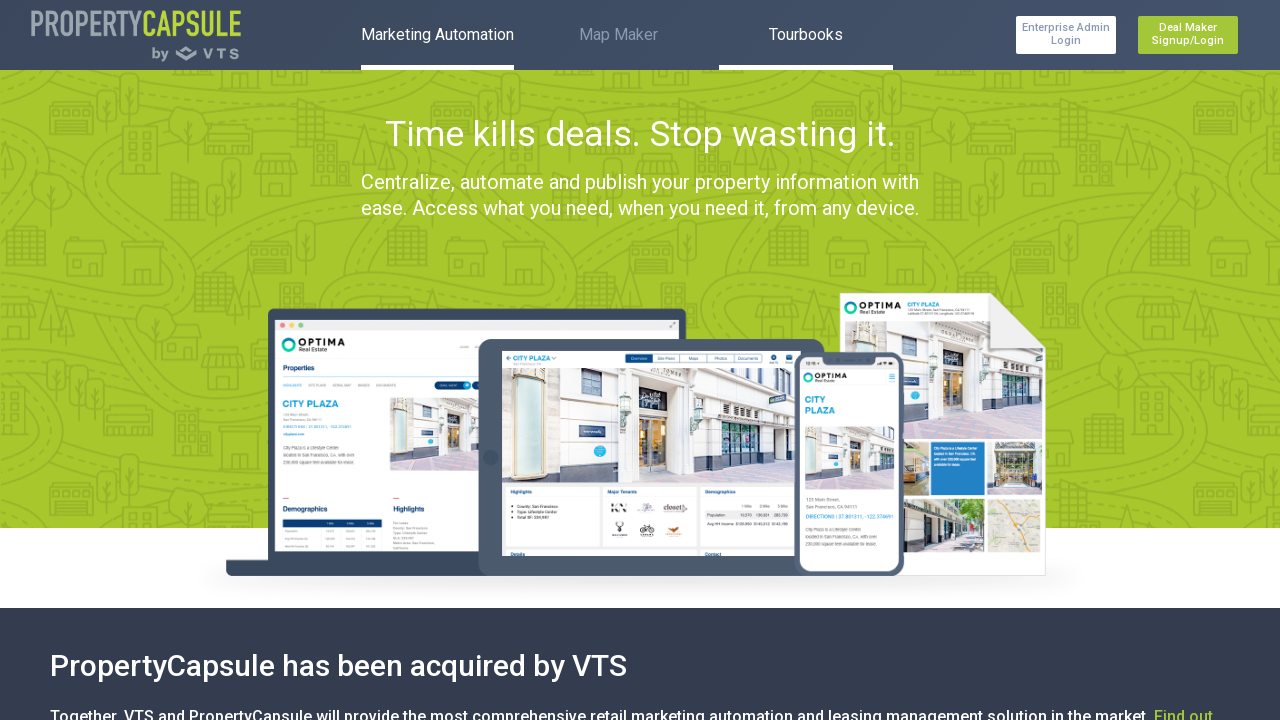

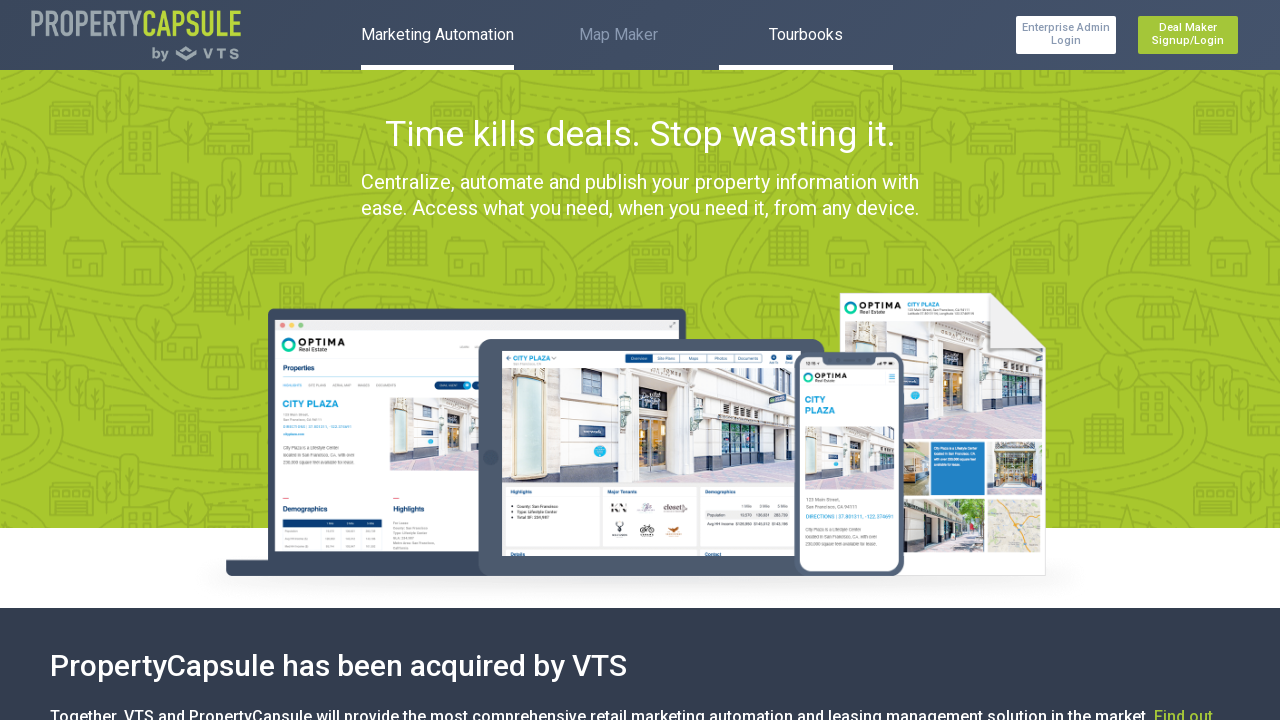